Tests window handling functionality by opening a new window via button click, switching between windows, and closing the new window

Starting URL: https://demo.automationtesting.in/Windows.html

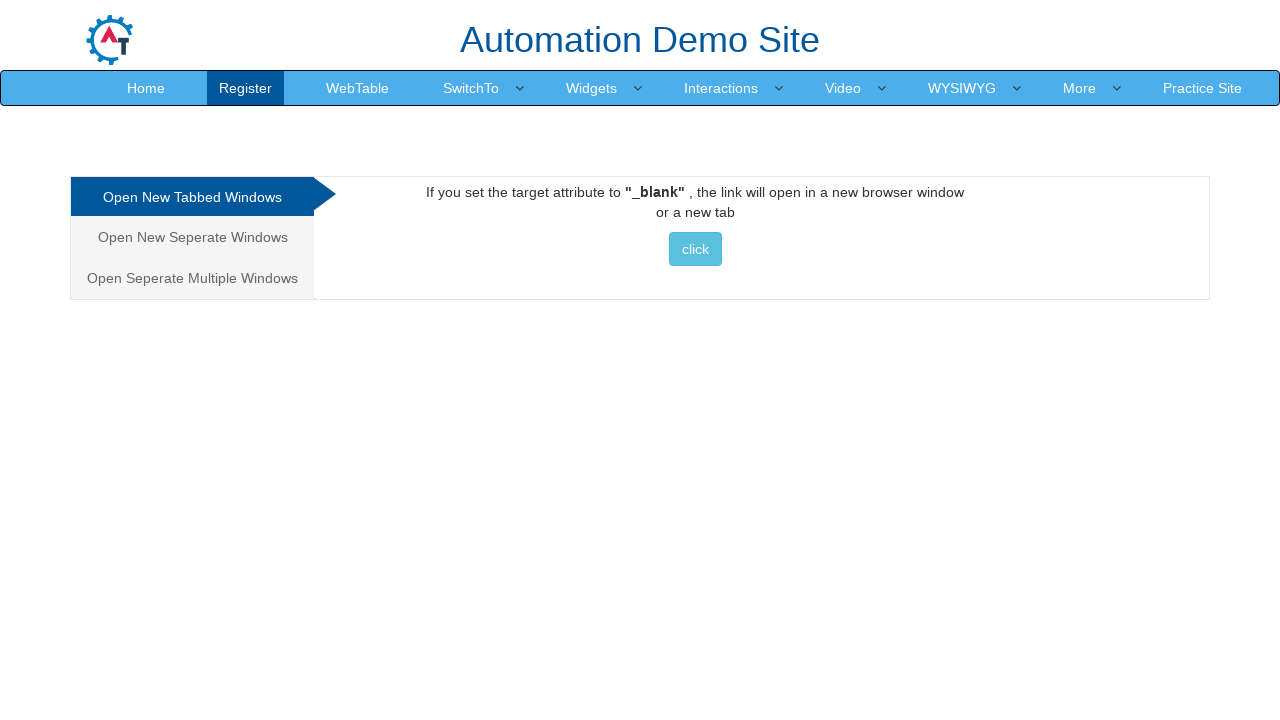

Clicked button to open new window at (695, 249) on xpath=//button[contains(text(),'click')]
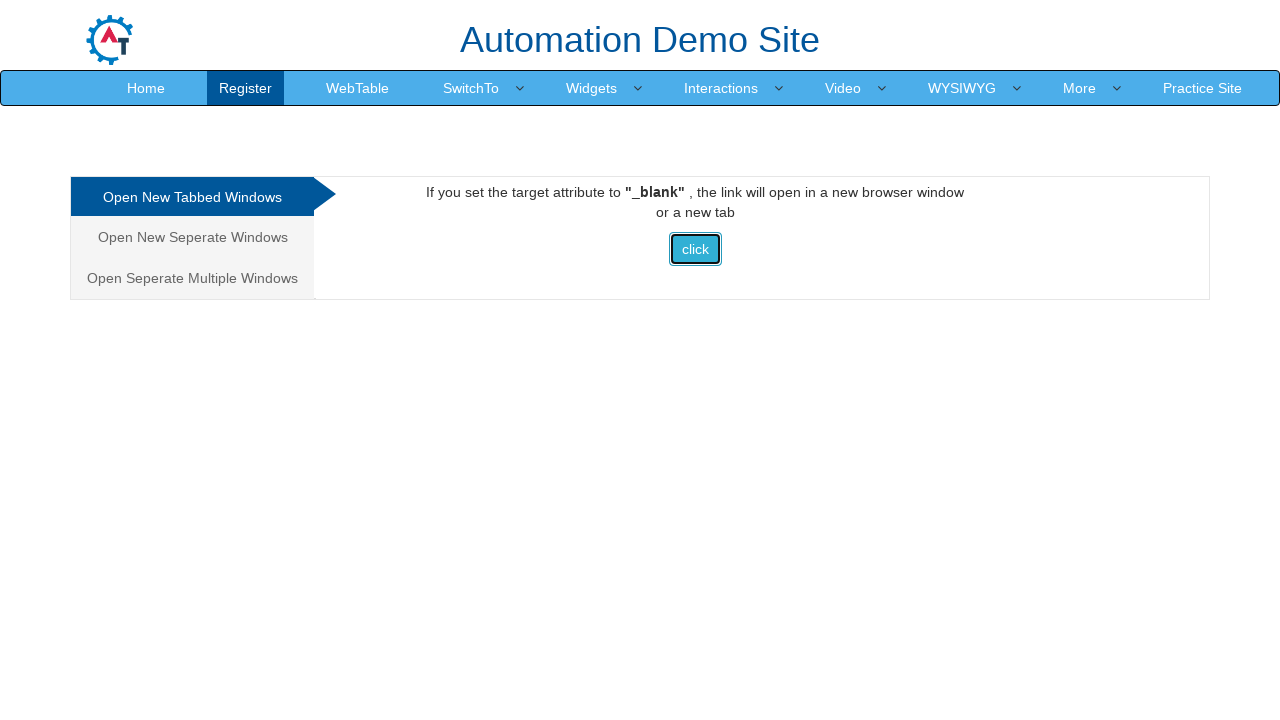

New window opened and captured
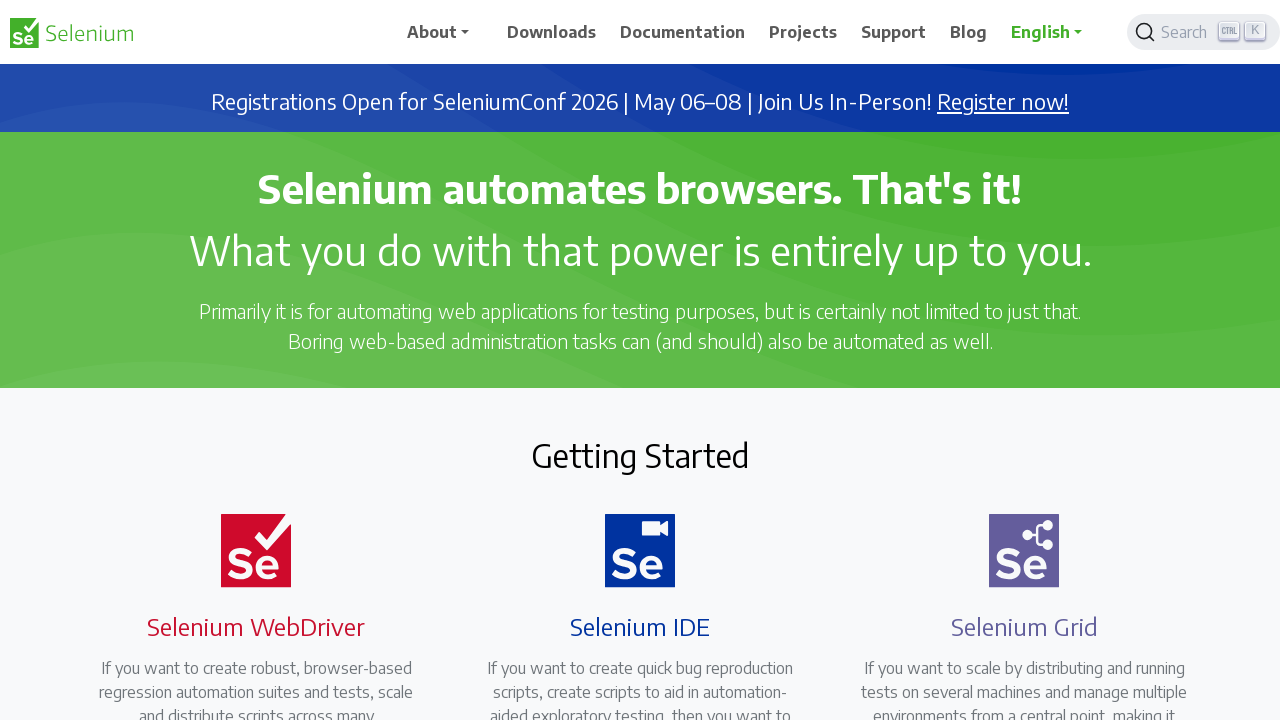

New window page fully loaded
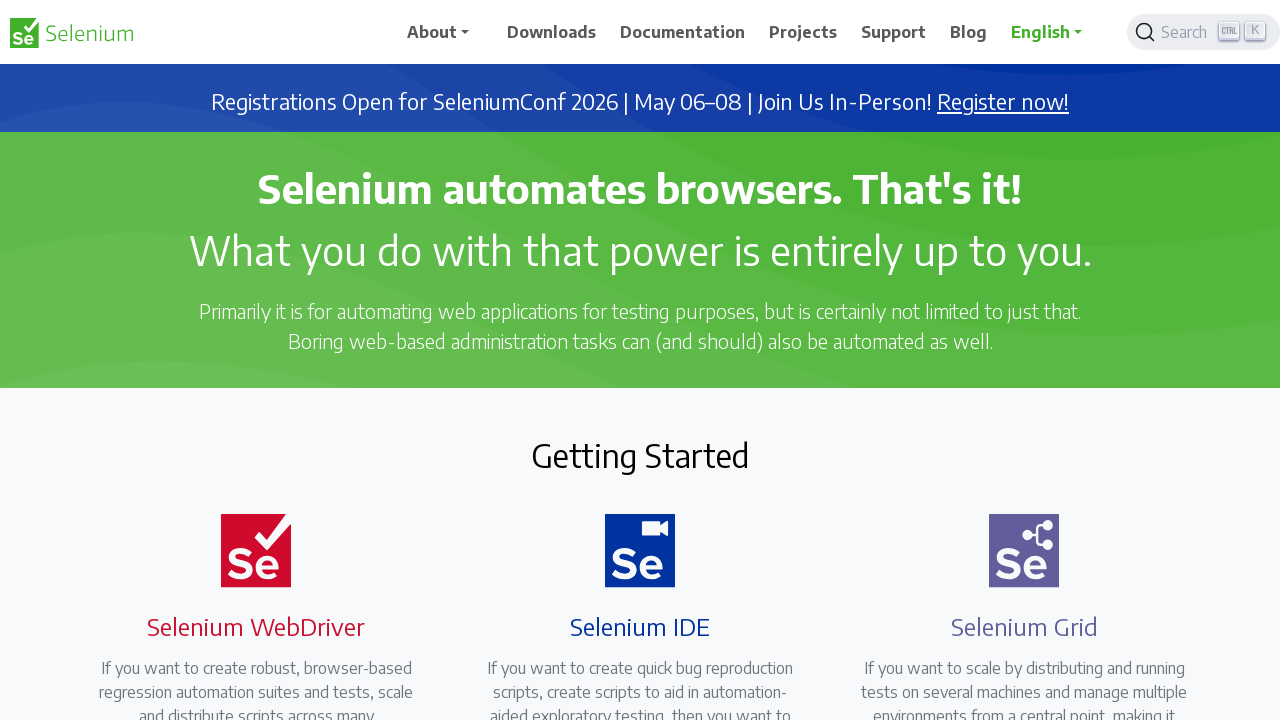

Closed the new window
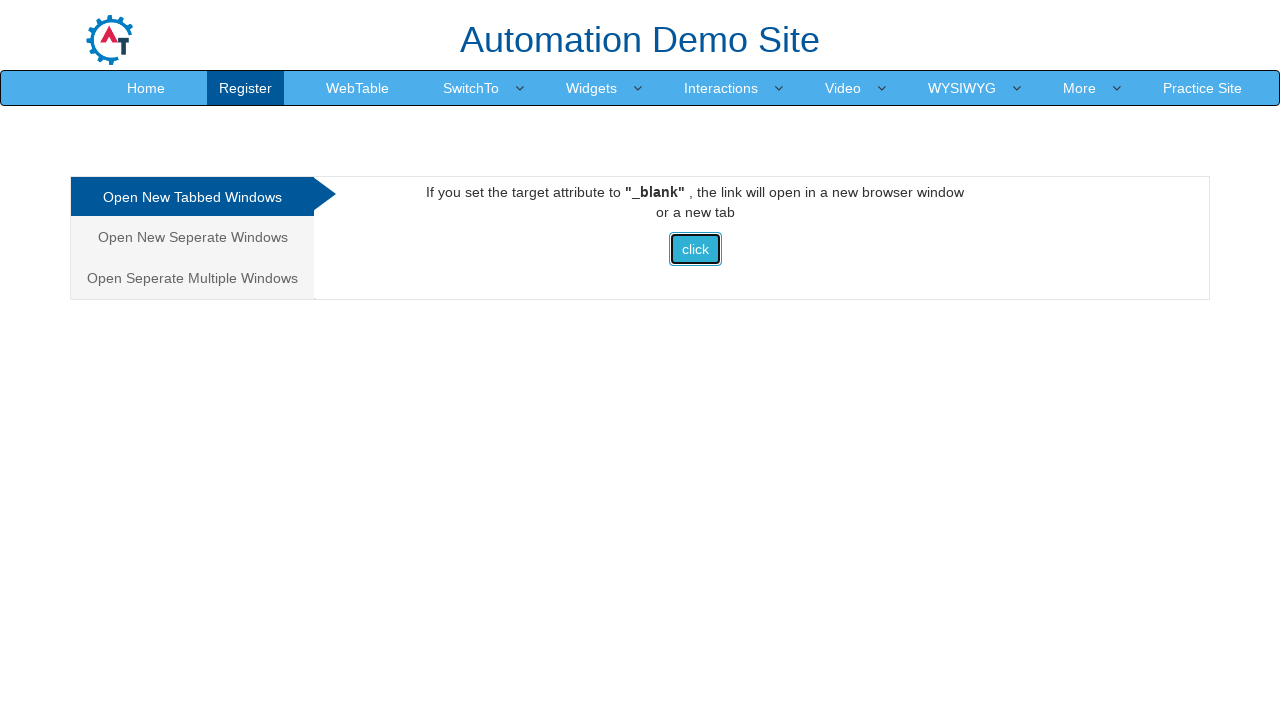

Confirmed original window remains active
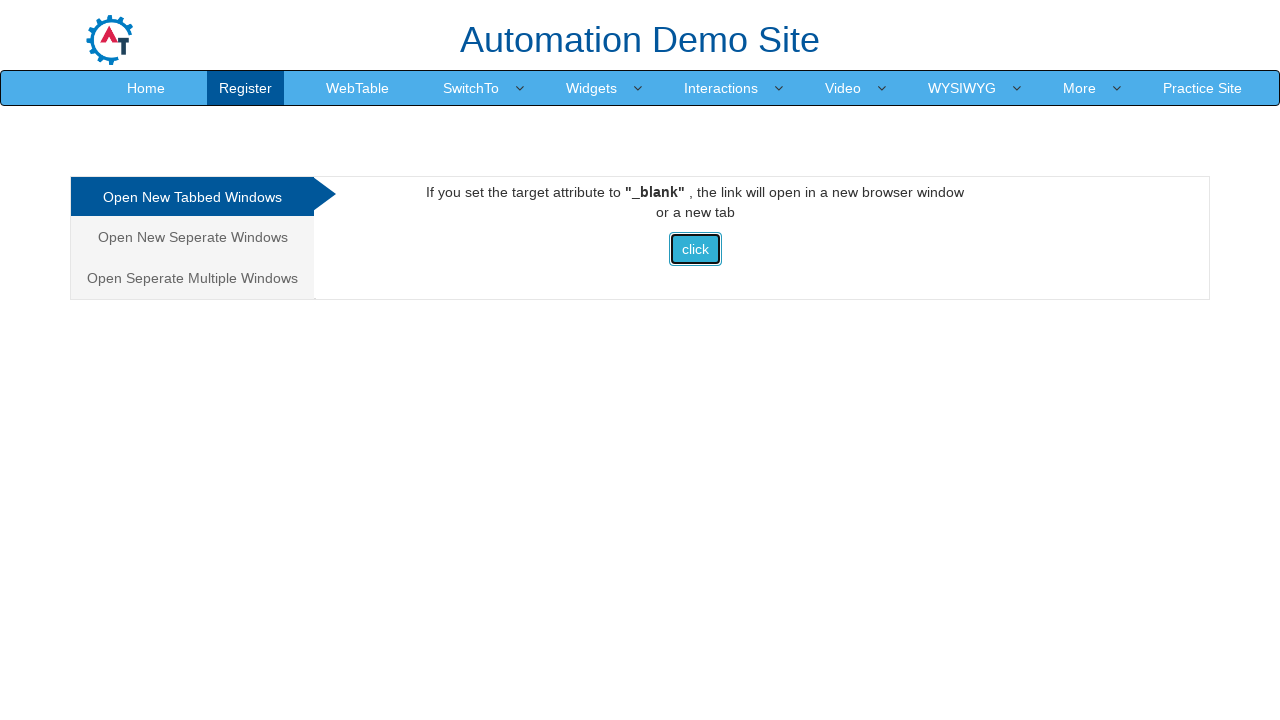

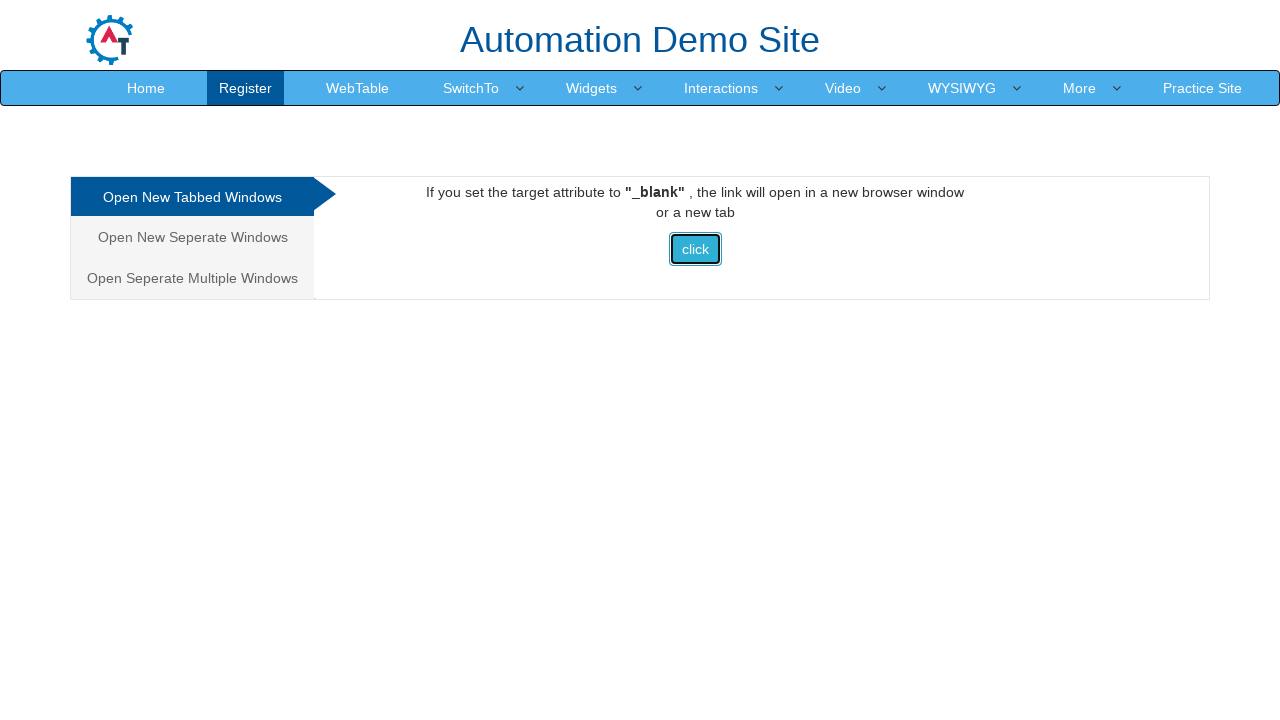